Tests simple JavaScript alerts by clicking buttons to trigger alerts and accepting them, including one with a 5-second delay

Starting URL: https://demoqa.com/alerts

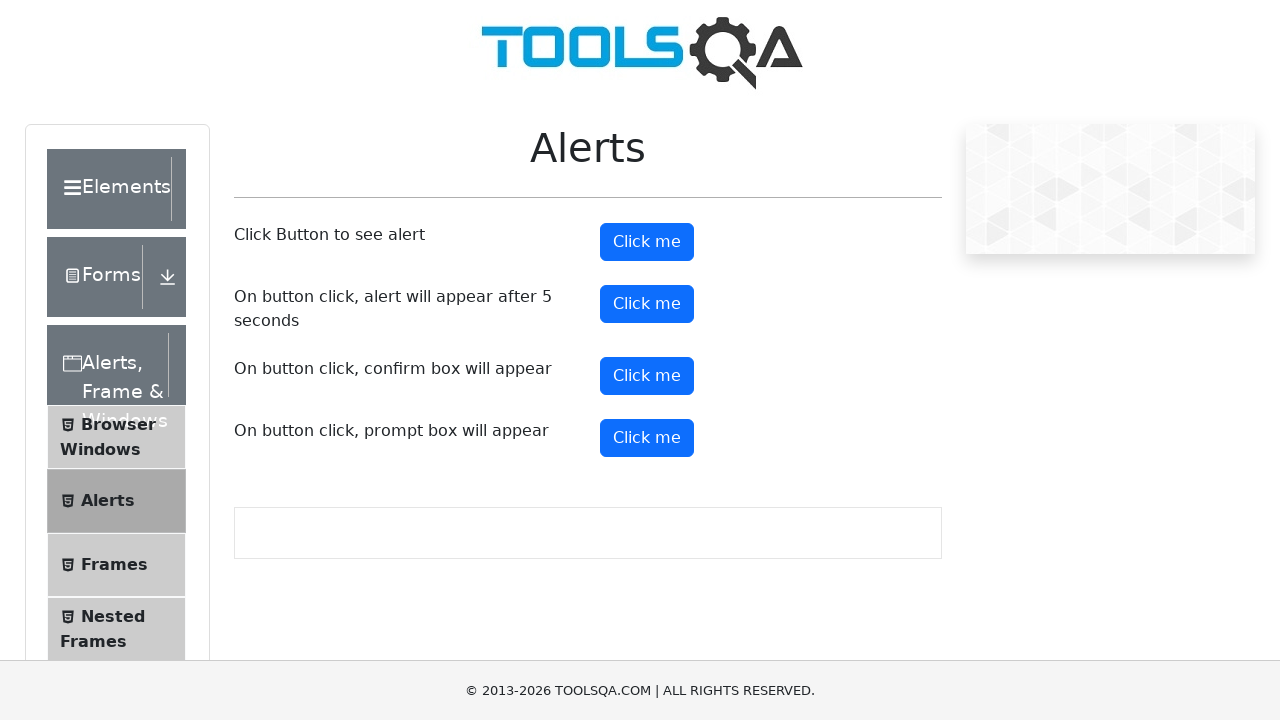

Clicked button to trigger simple alert at (647, 242) on #alertButton
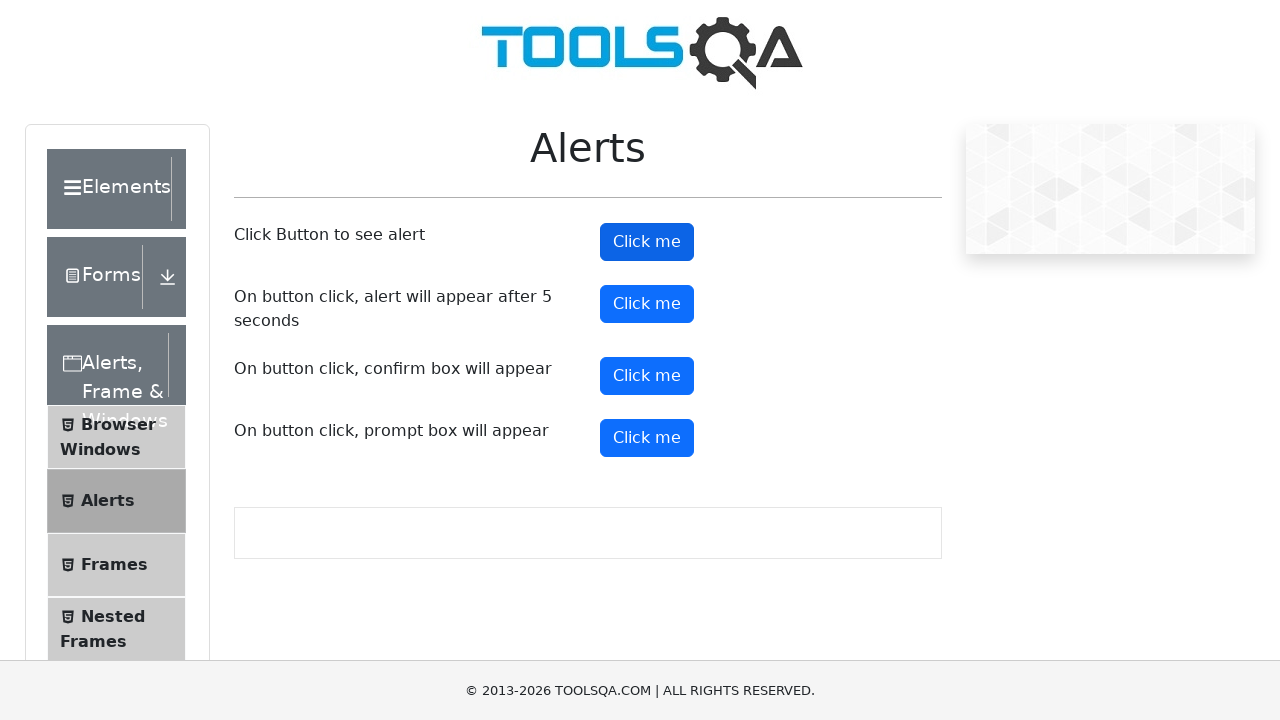

Set up dialog event listener to accept alerts
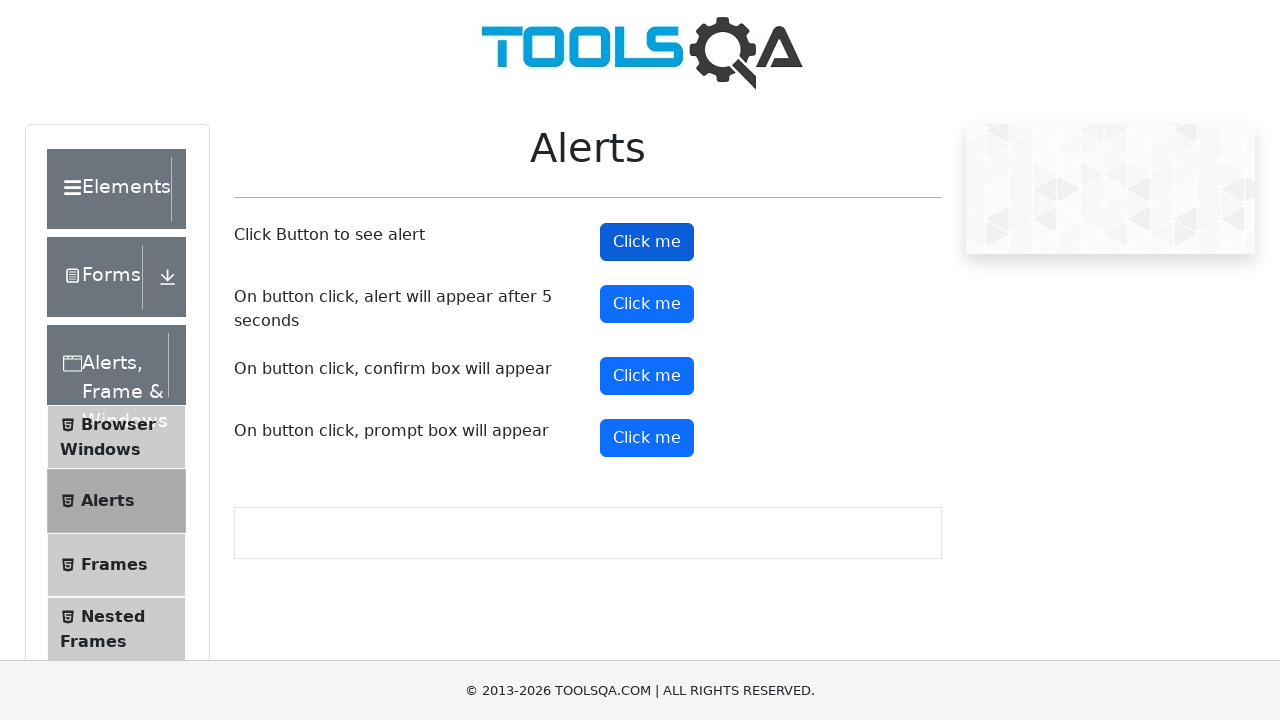

Clicked button to trigger delayed alert (5-second timer) at (647, 304) on #timerAlertButton
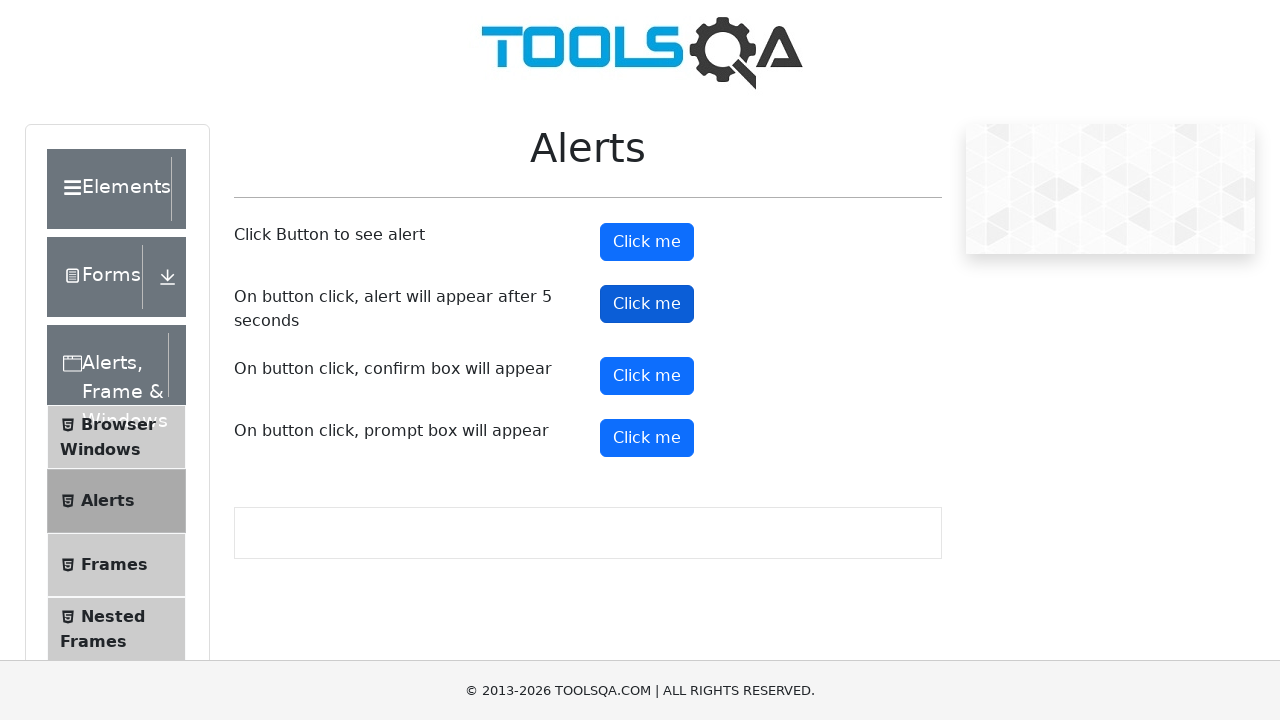

Waited 5 seconds for delayed alert to trigger and be accepted
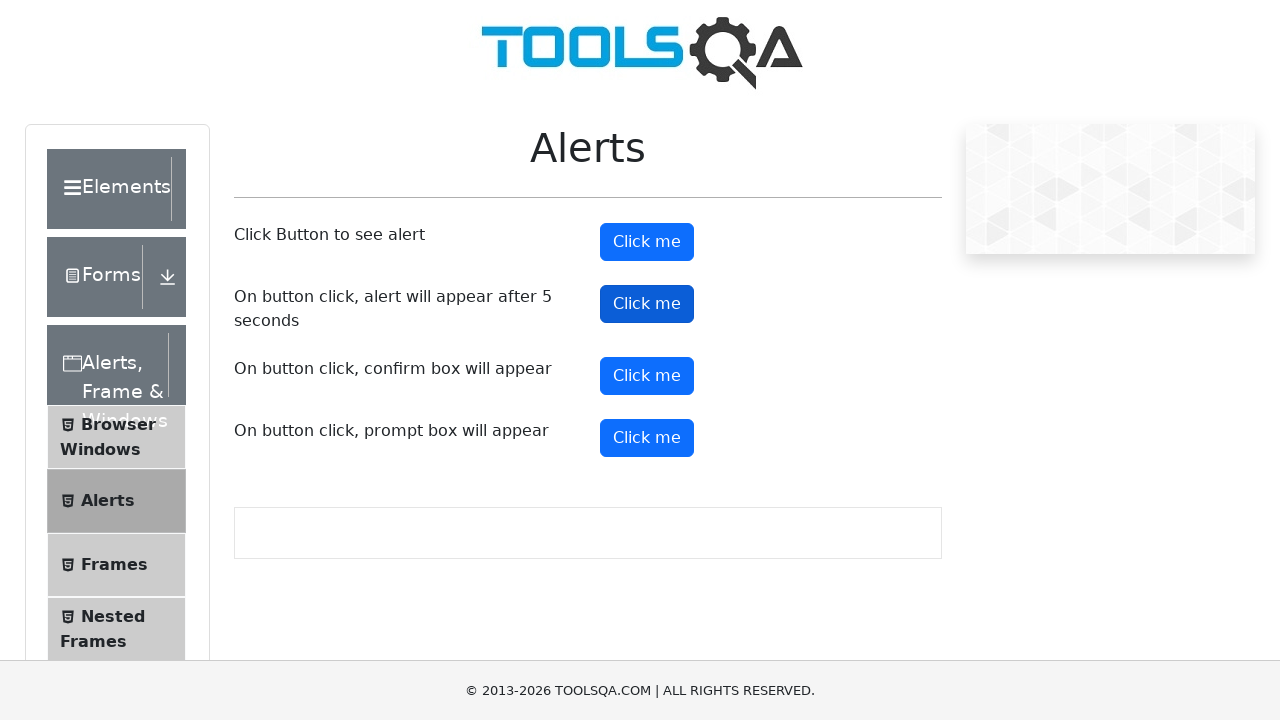

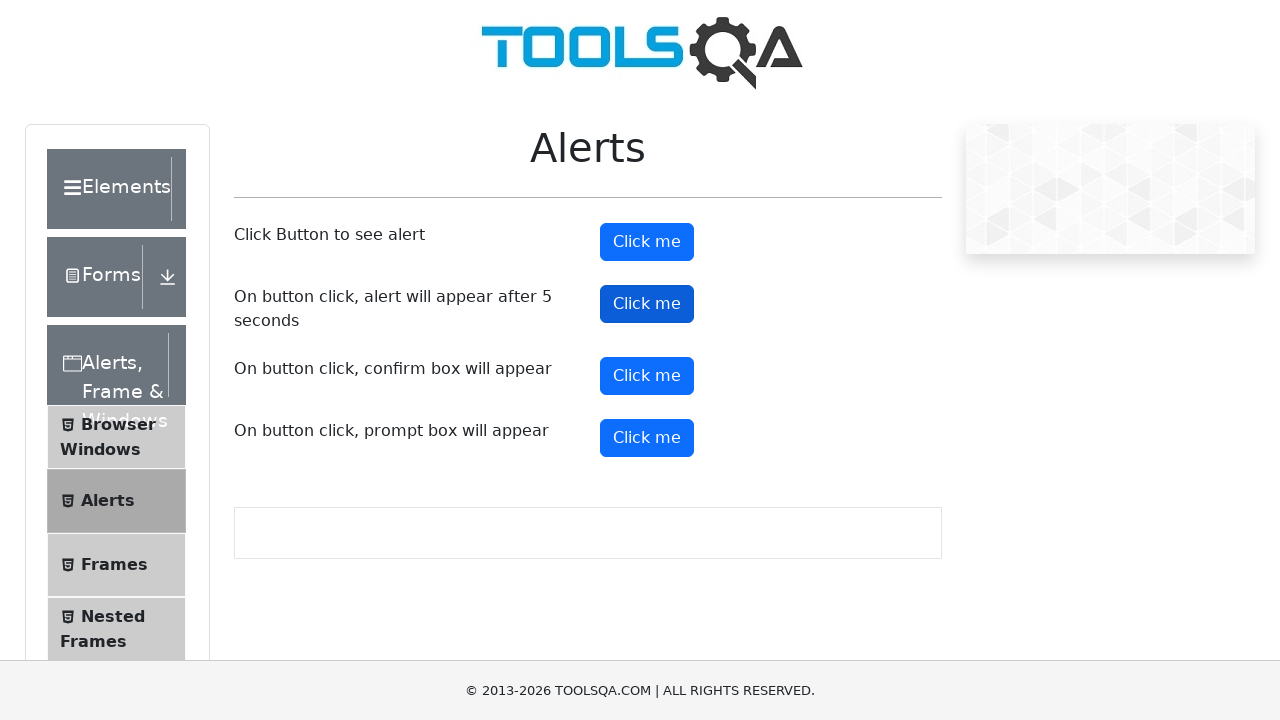